Tests that clicking 'Clear completed' removes completed items from the list

Starting URL: https://demo.playwright.dev/todomvc

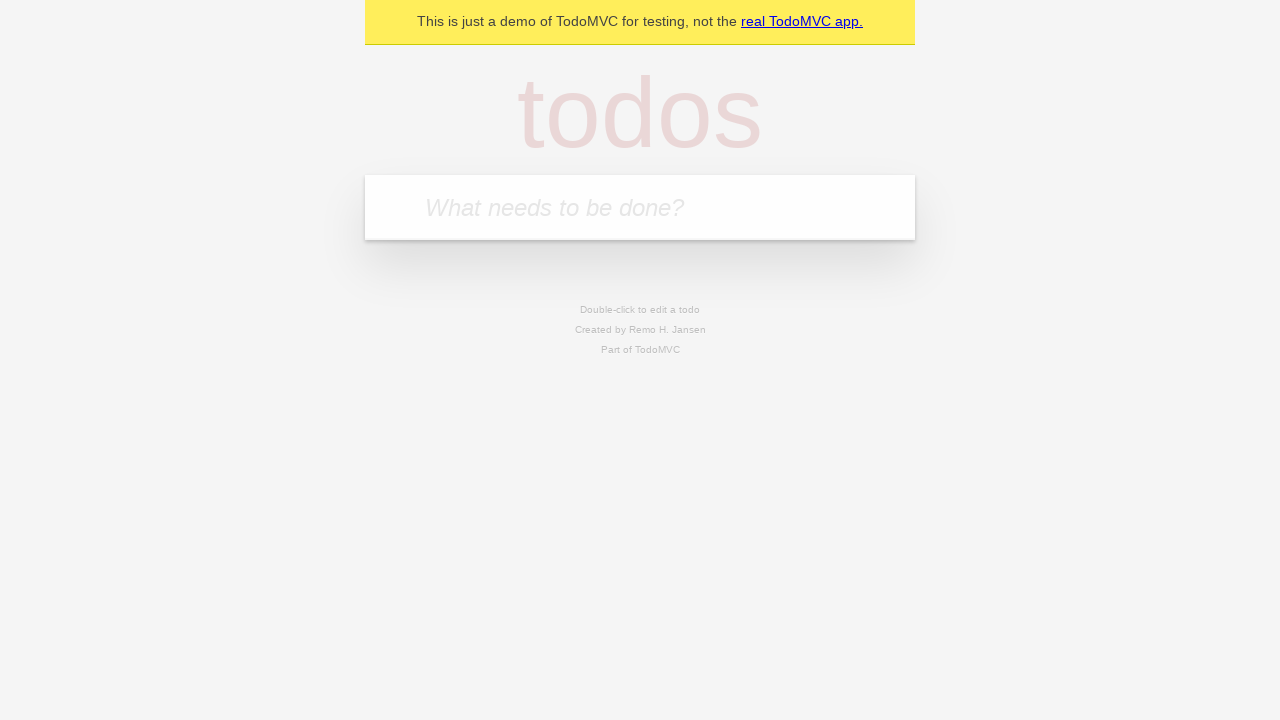

Filled first todo input with 'buy some cheese' on internal:attr=[placeholder="What needs to be done?"i]
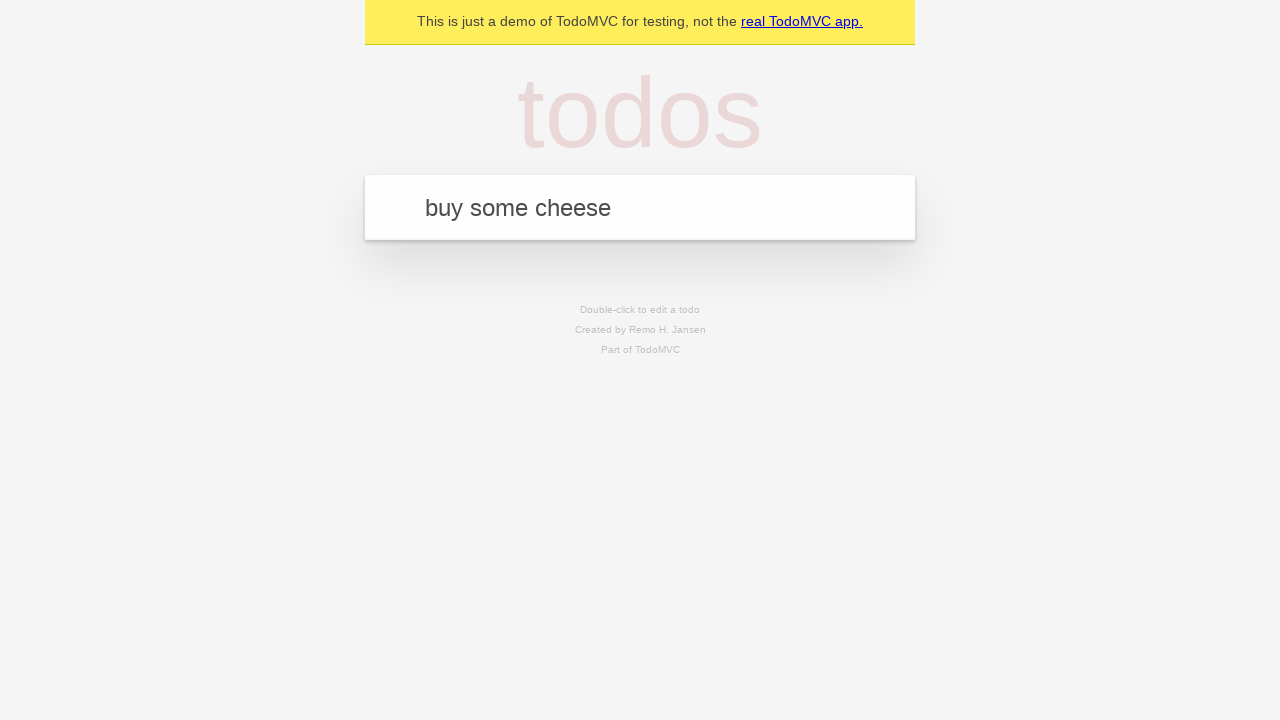

Pressed Enter to add first todo on internal:attr=[placeholder="What needs to be done?"i]
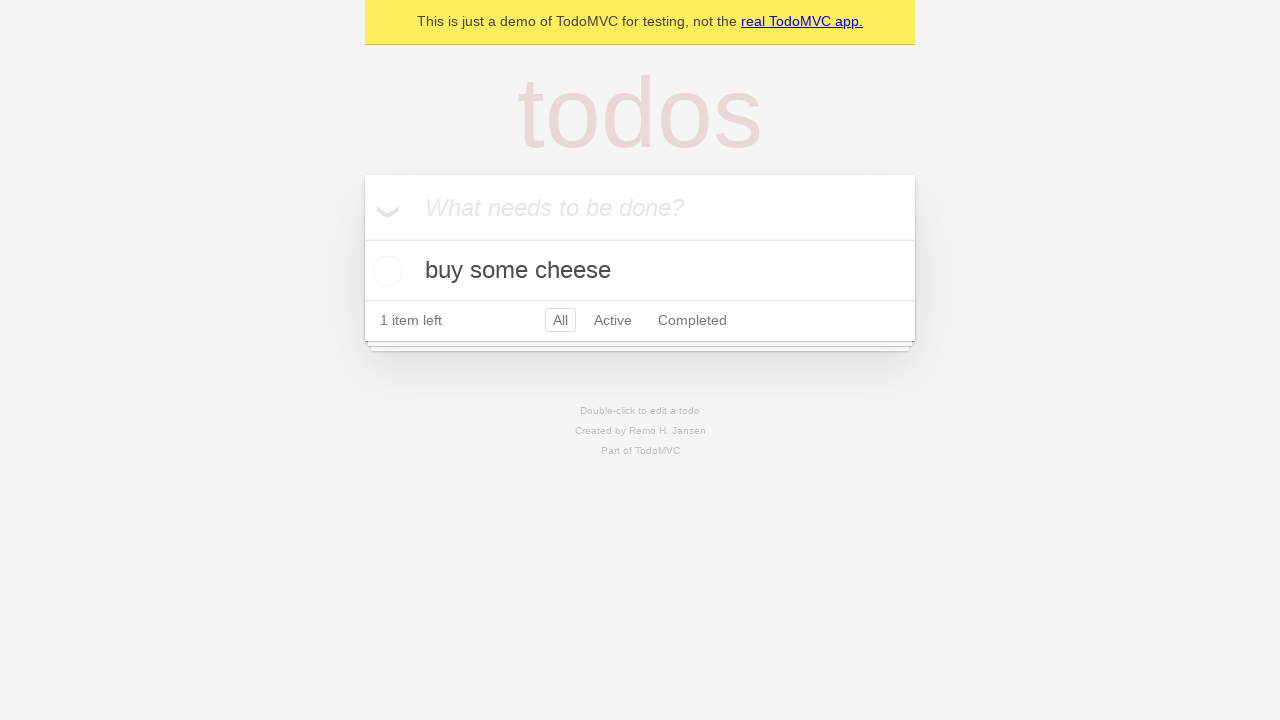

Filled second todo input with 'feed the cat' on internal:attr=[placeholder="What needs to be done?"i]
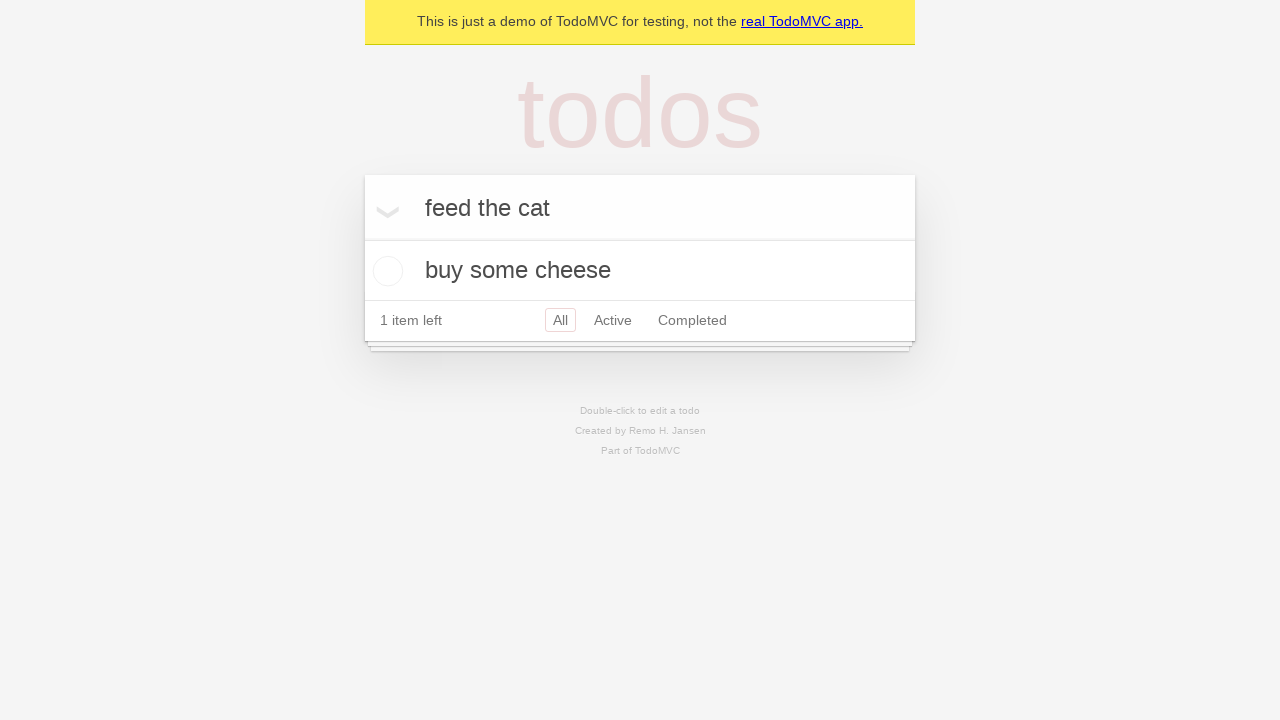

Pressed Enter to add second todo on internal:attr=[placeholder="What needs to be done?"i]
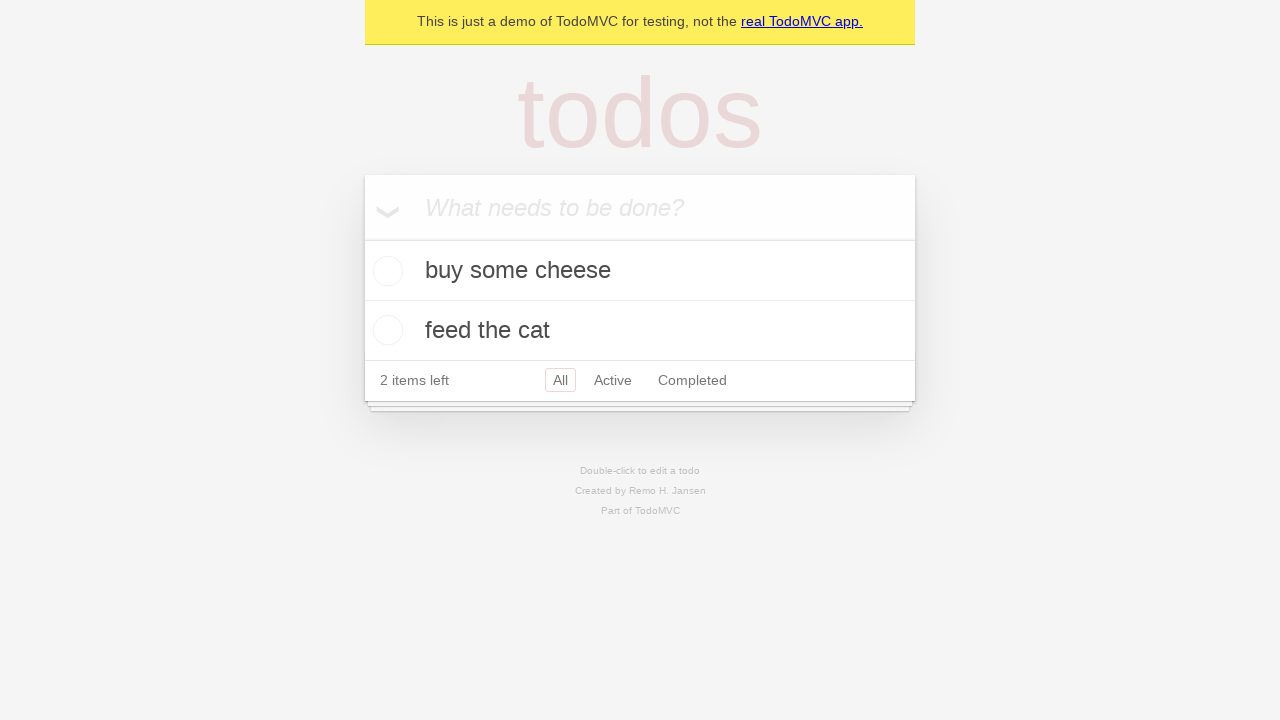

Filled third todo input with 'book a doctors appointment' on internal:attr=[placeholder="What needs to be done?"i]
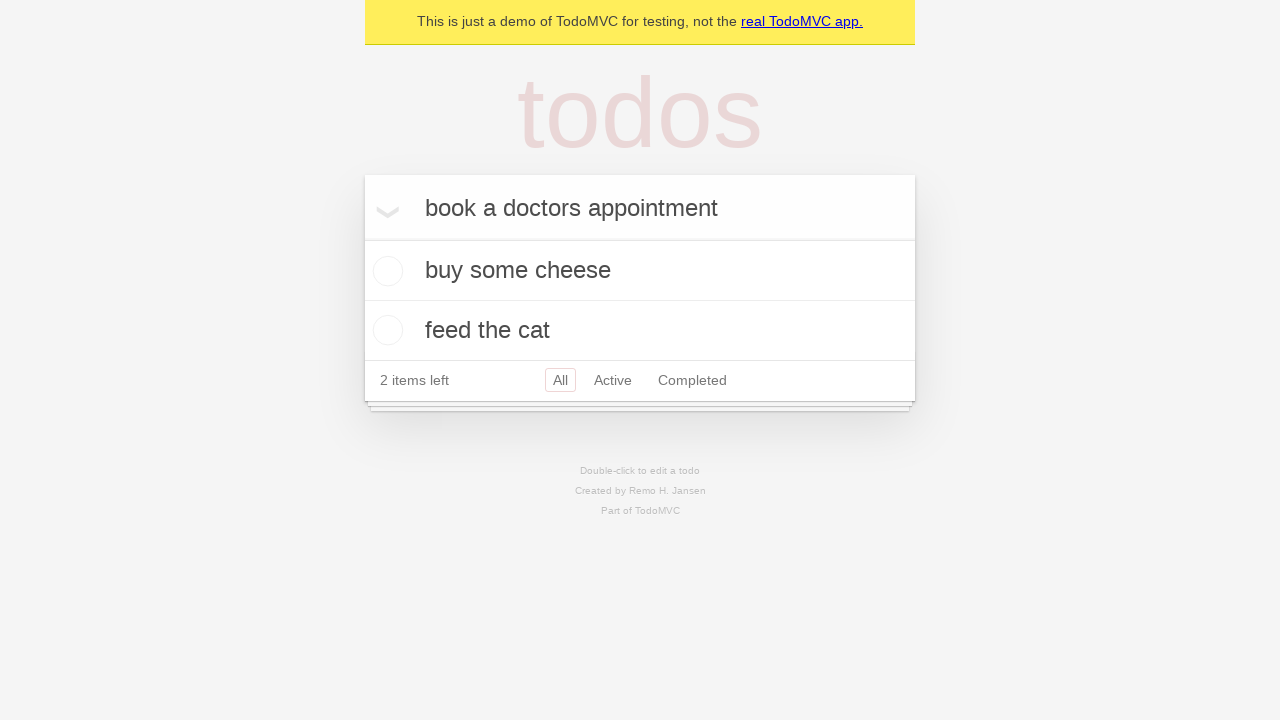

Pressed Enter to add third todo on internal:attr=[placeholder="What needs to be done?"i]
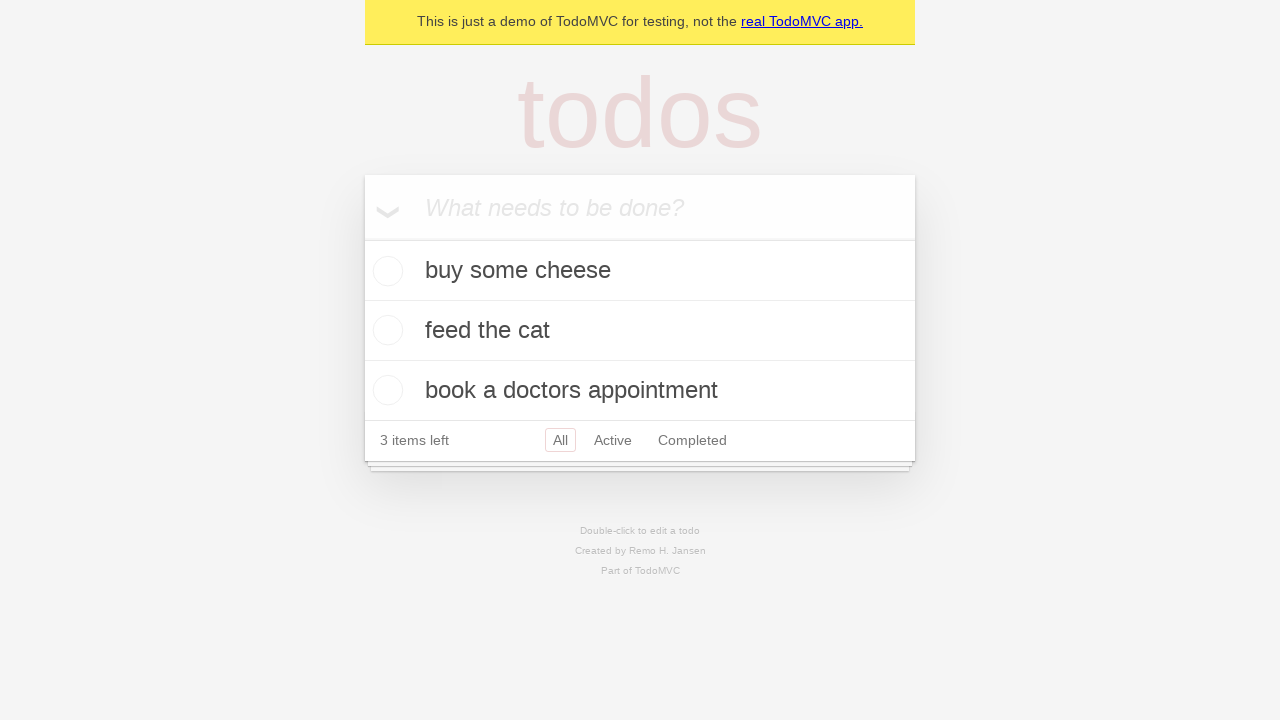

Waited for all three todos to load
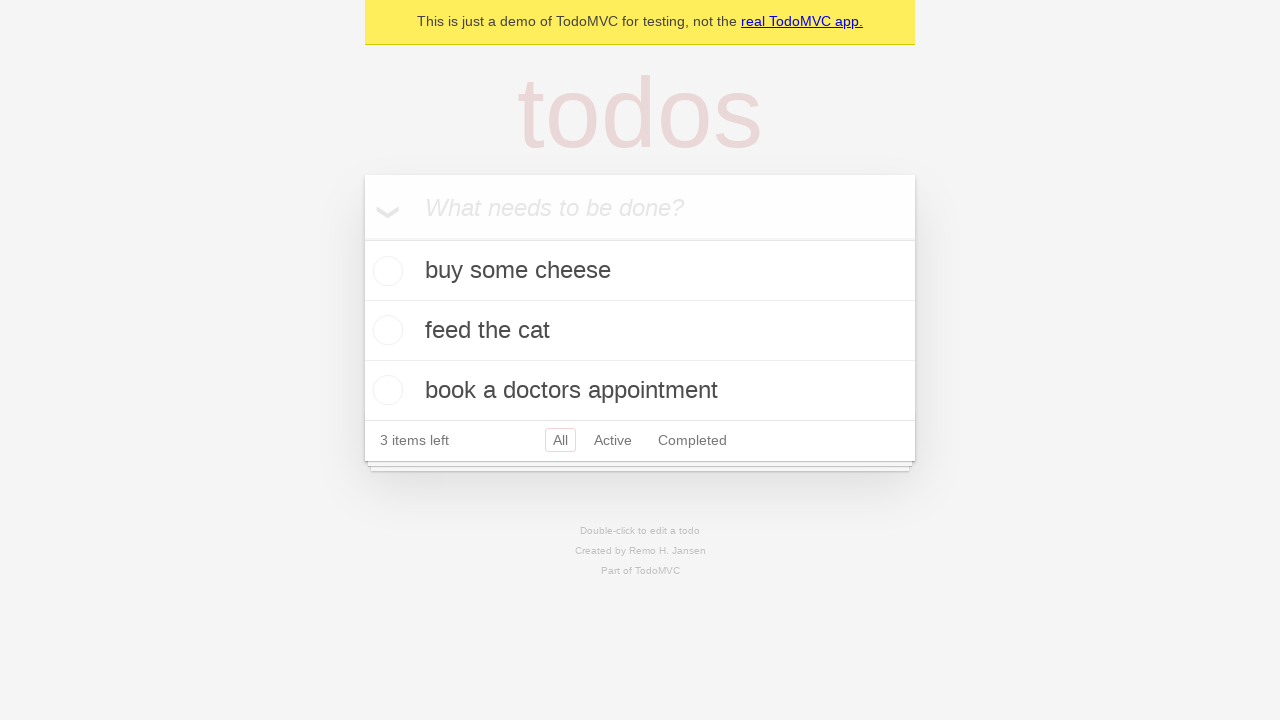

Checked the second todo item as completed at (385, 330) on internal:testid=[data-testid="todo-item"s] >> nth=1 >> internal:role=checkbox
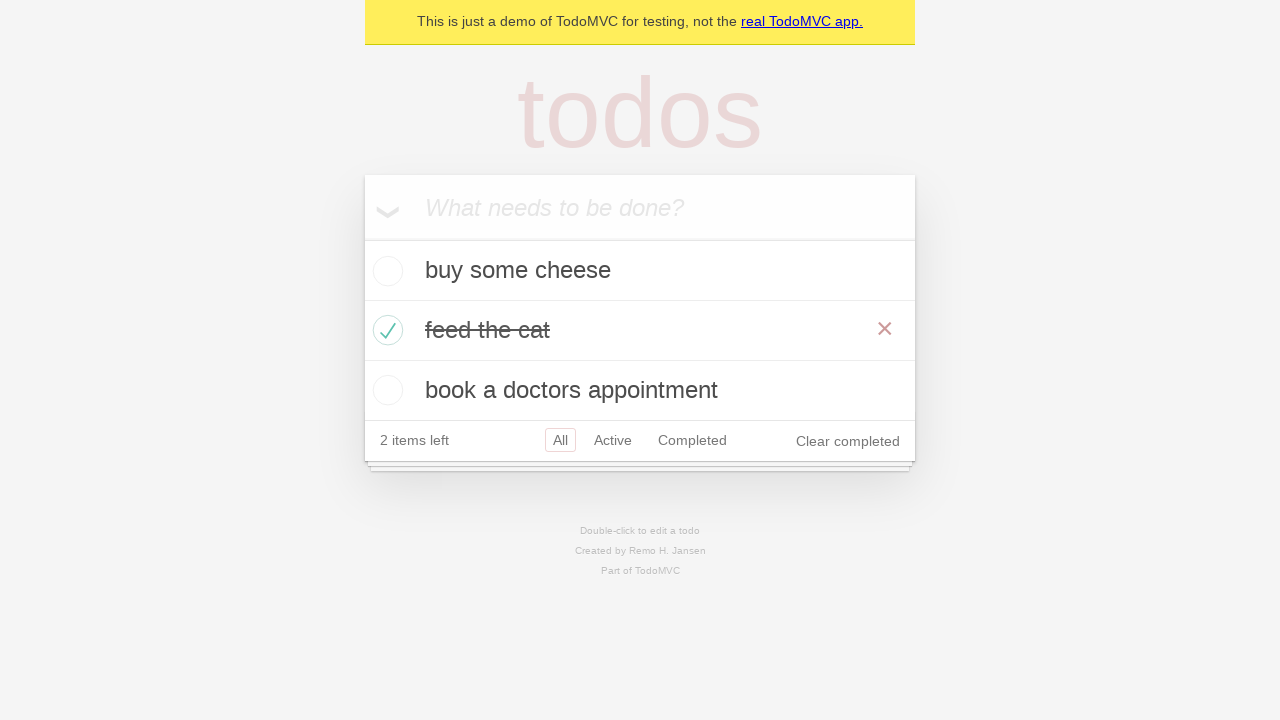

Clicked 'Clear completed' button to remove completed items at (848, 441) on internal:role=button[name="Clear completed"i]
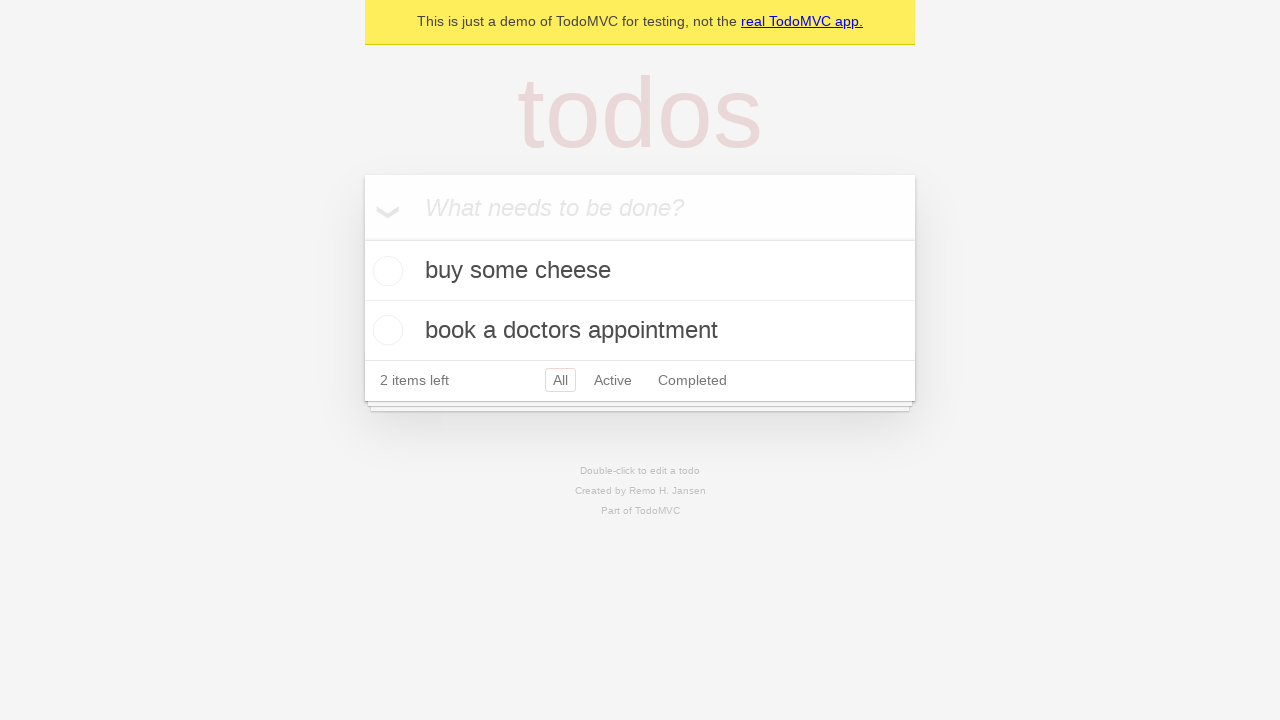

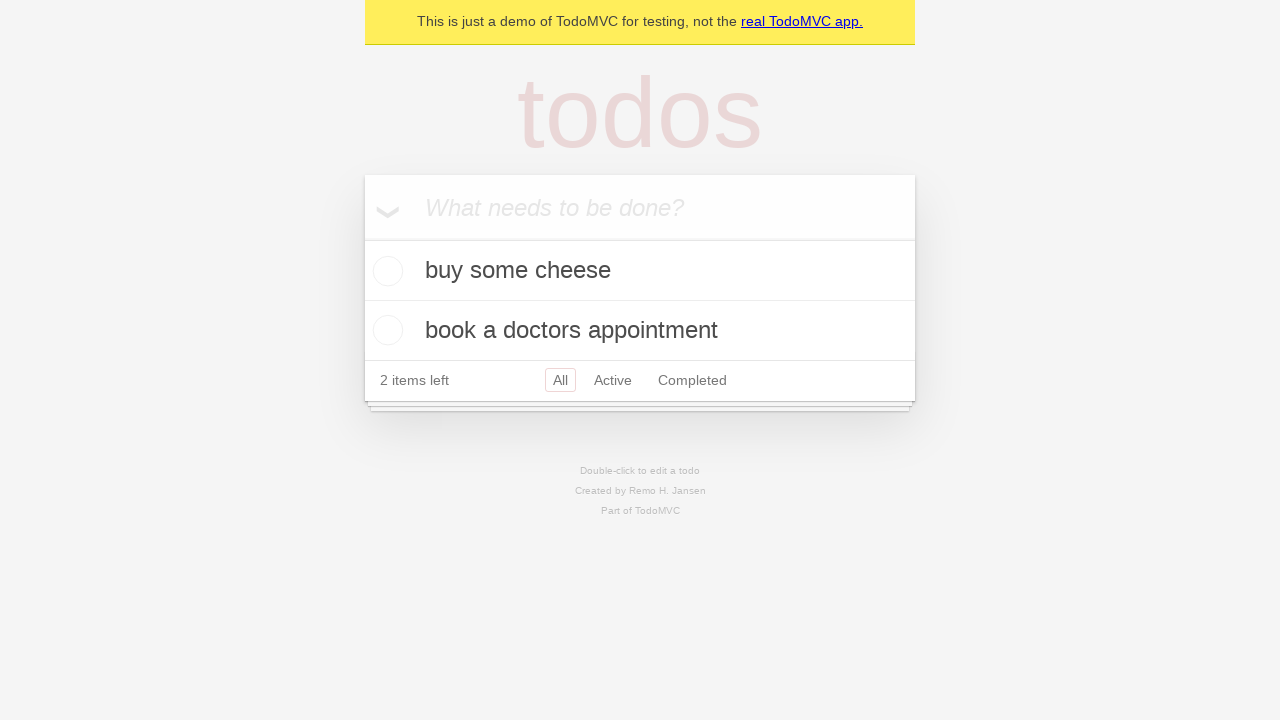